Tests page performance by navigating to multiple pages and verifying they load within acceptable time

Starting URL: https://automationexercise.com/

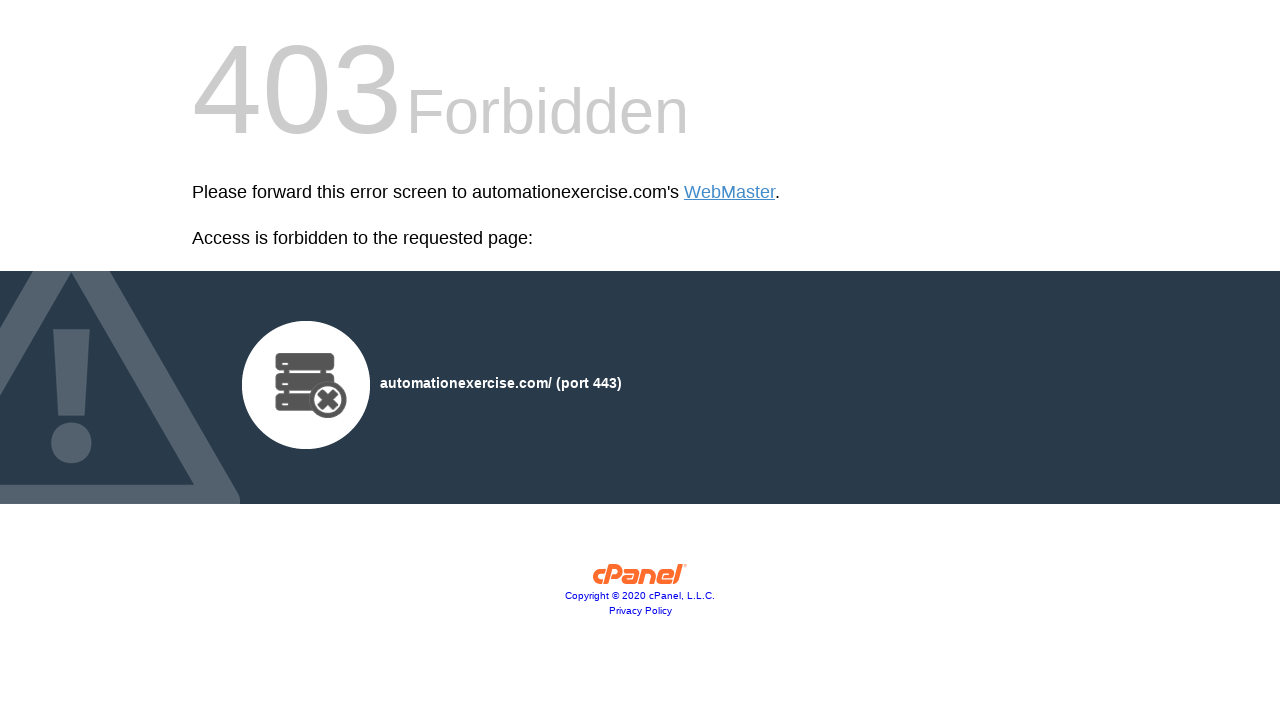

Navigated to https://automationexercise.com/
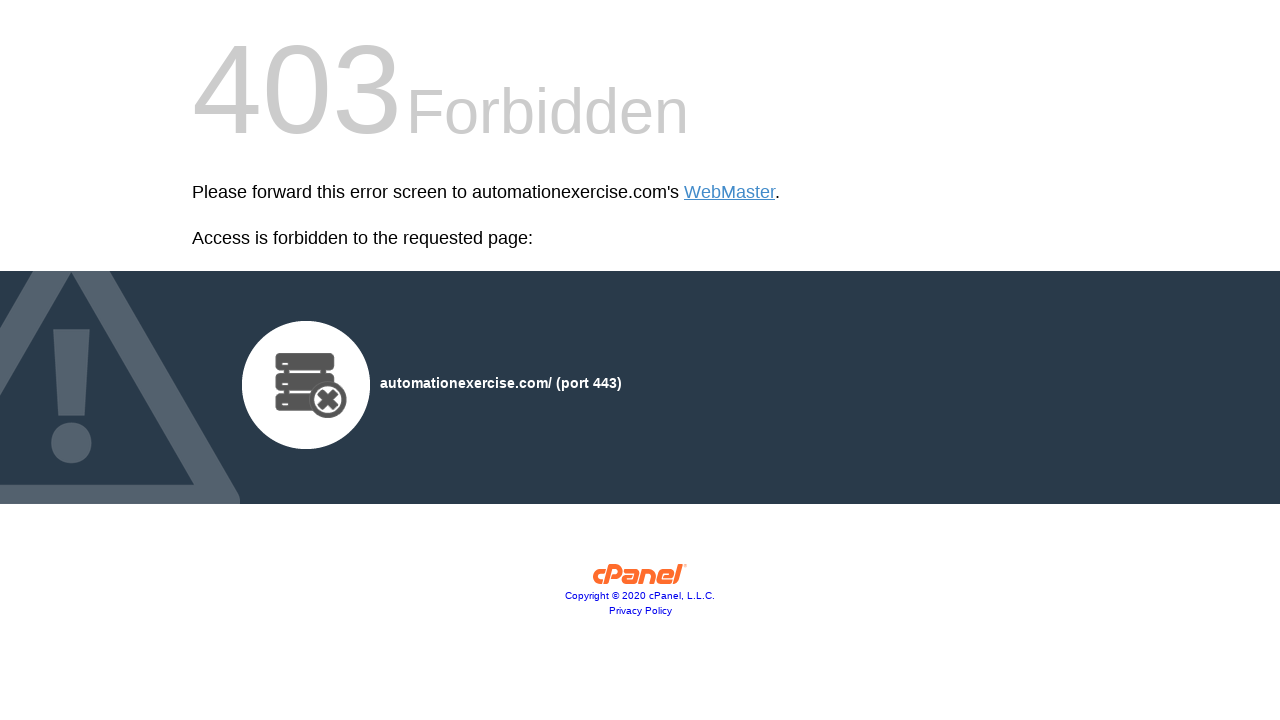

Page body element loaded for https://automationexercise.com/
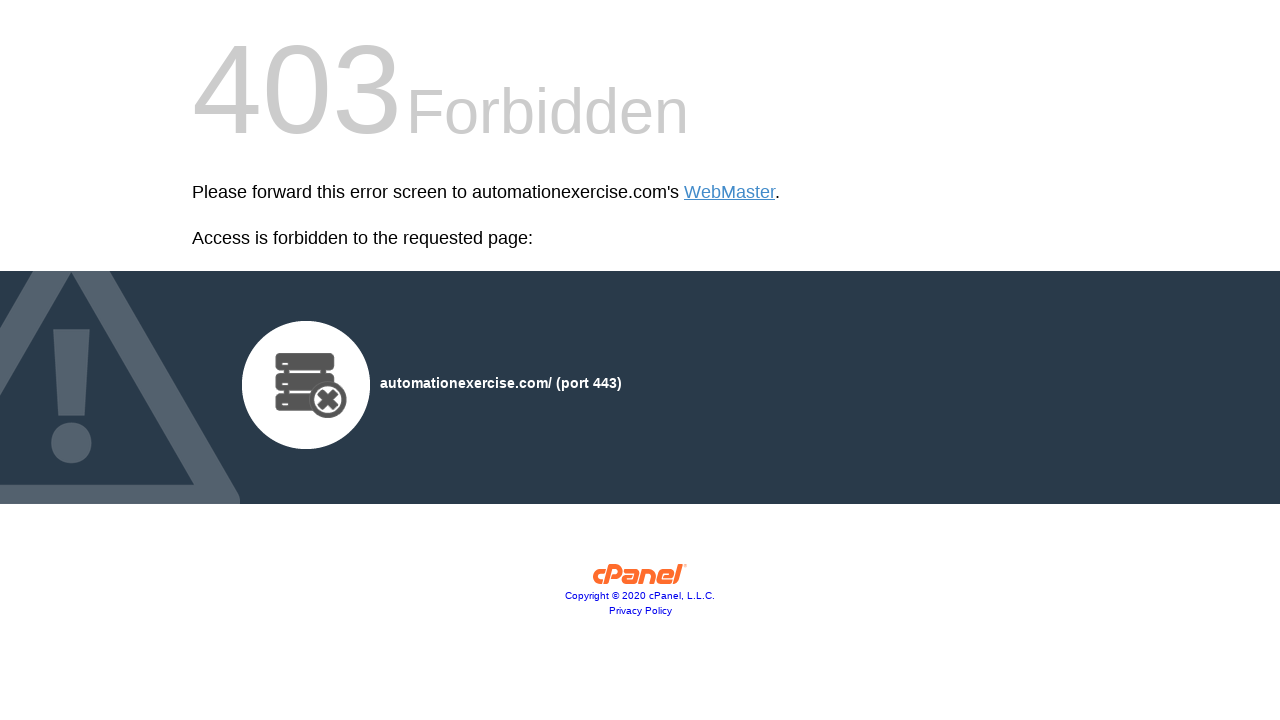

Verified https://automationexercise.com/ loaded in 0.48 seconds (under 15 second threshold)
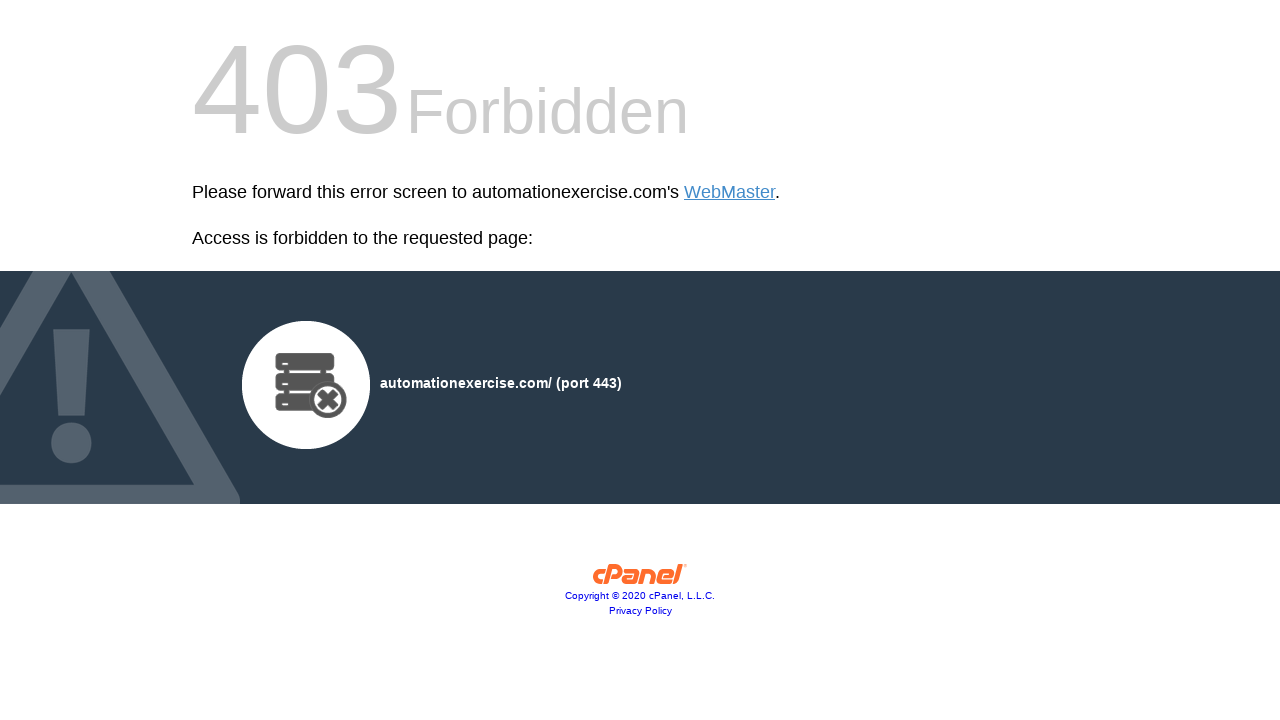

Navigated to https://automationexercise.com/products
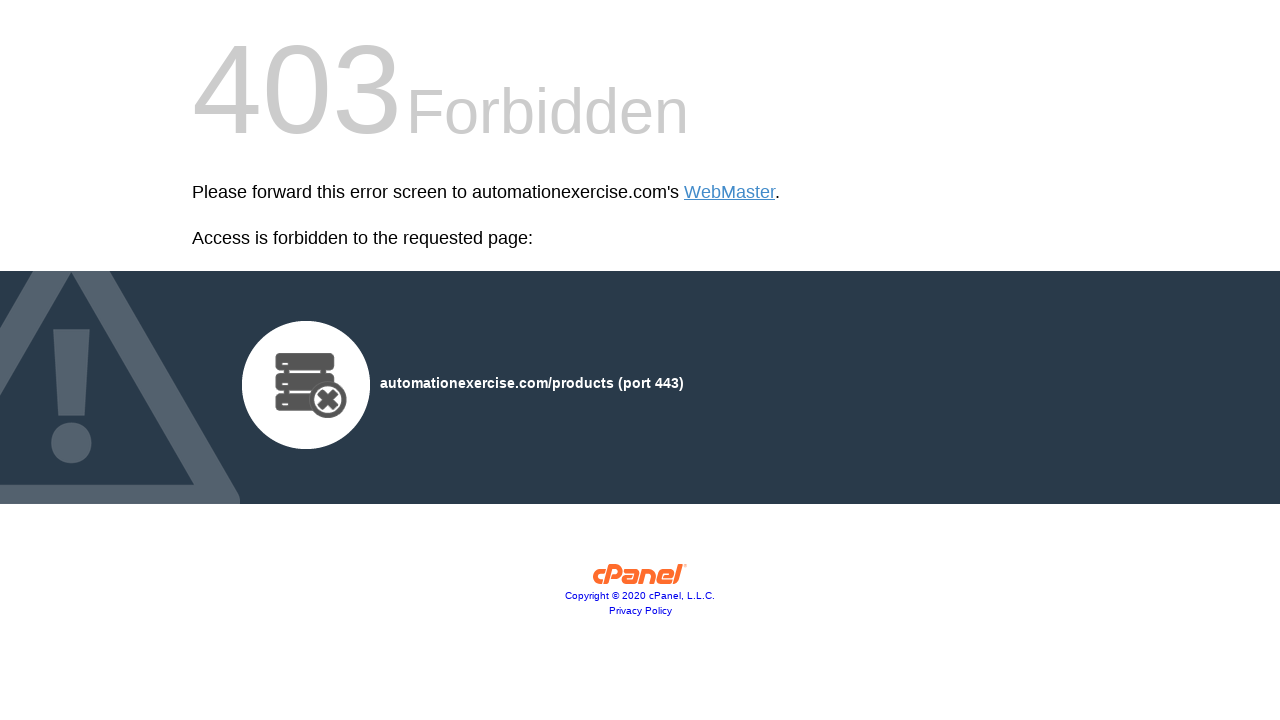

Page body element loaded for https://automationexercise.com/products
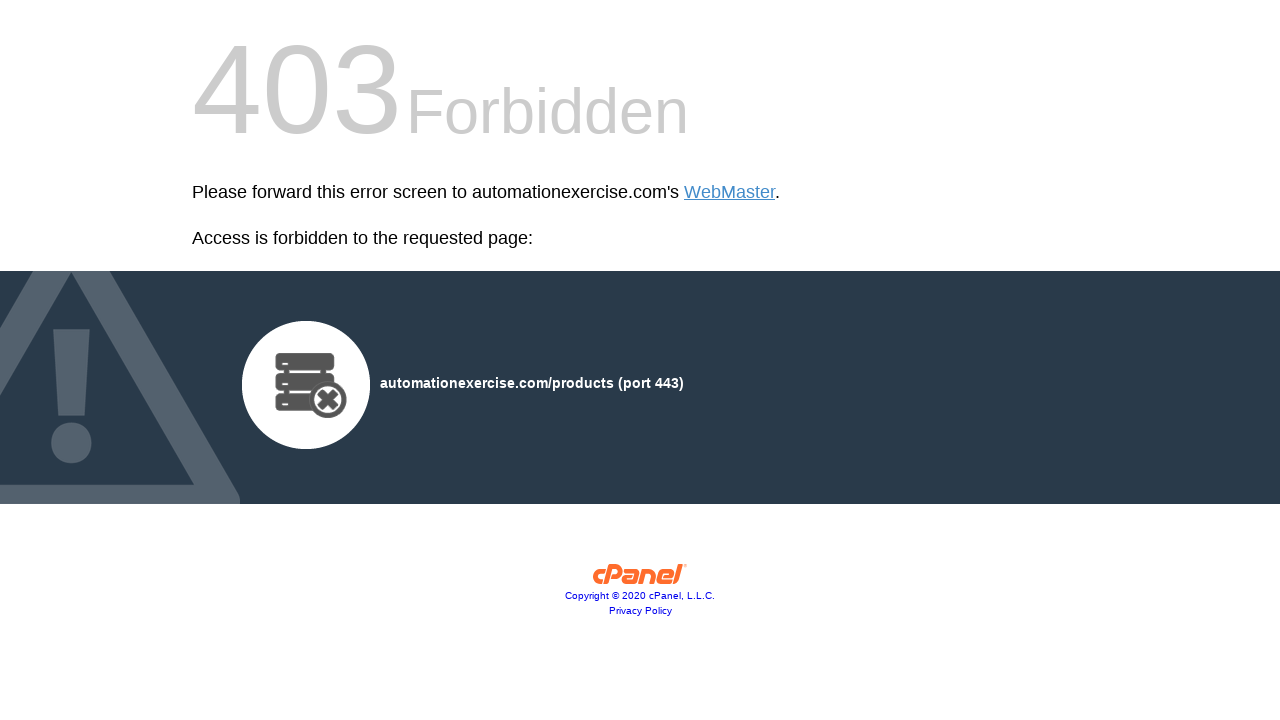

Verified https://automationexercise.com/products loaded in 0.42 seconds (under 15 second threshold)
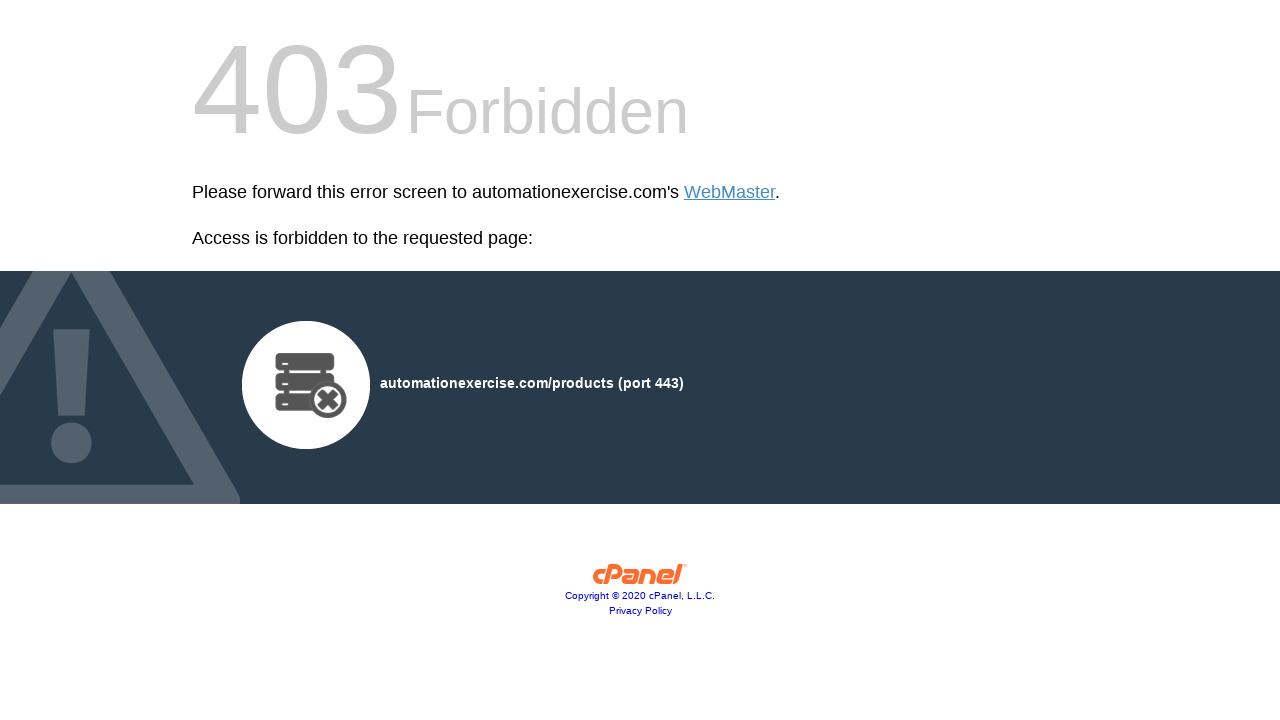

Navigated to https://automationexercise.com/login
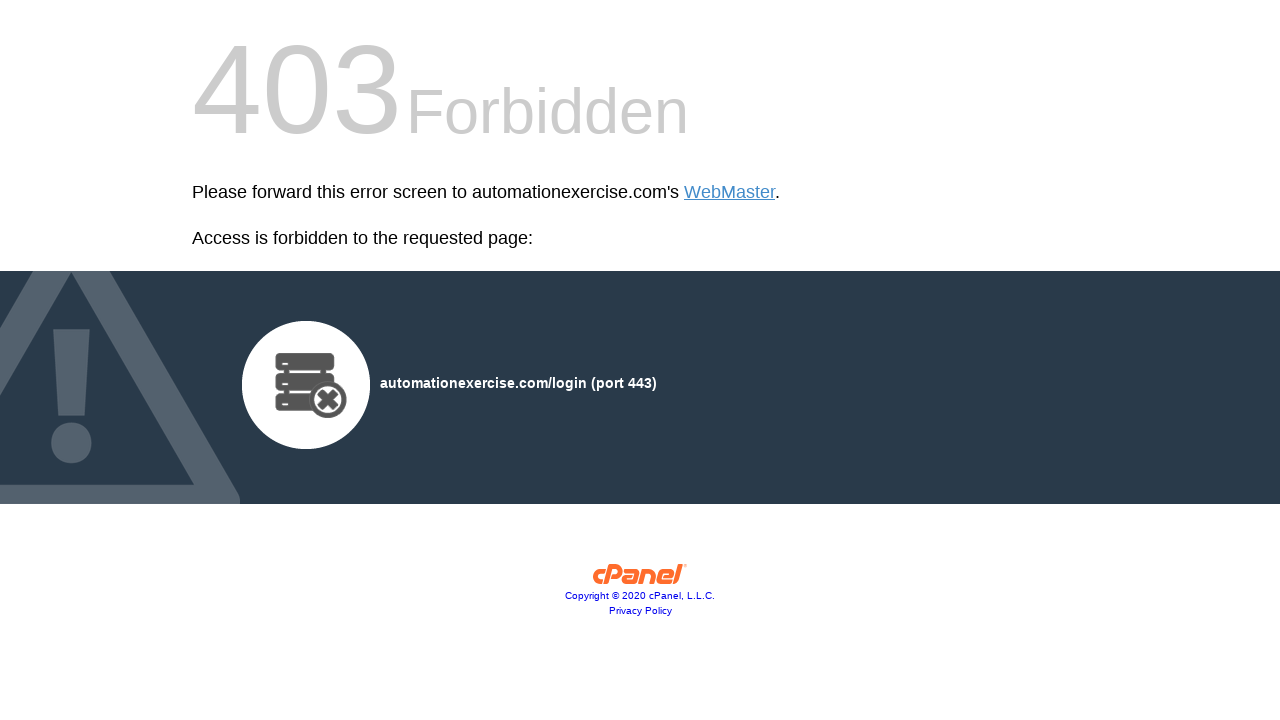

Page body element loaded for https://automationexercise.com/login
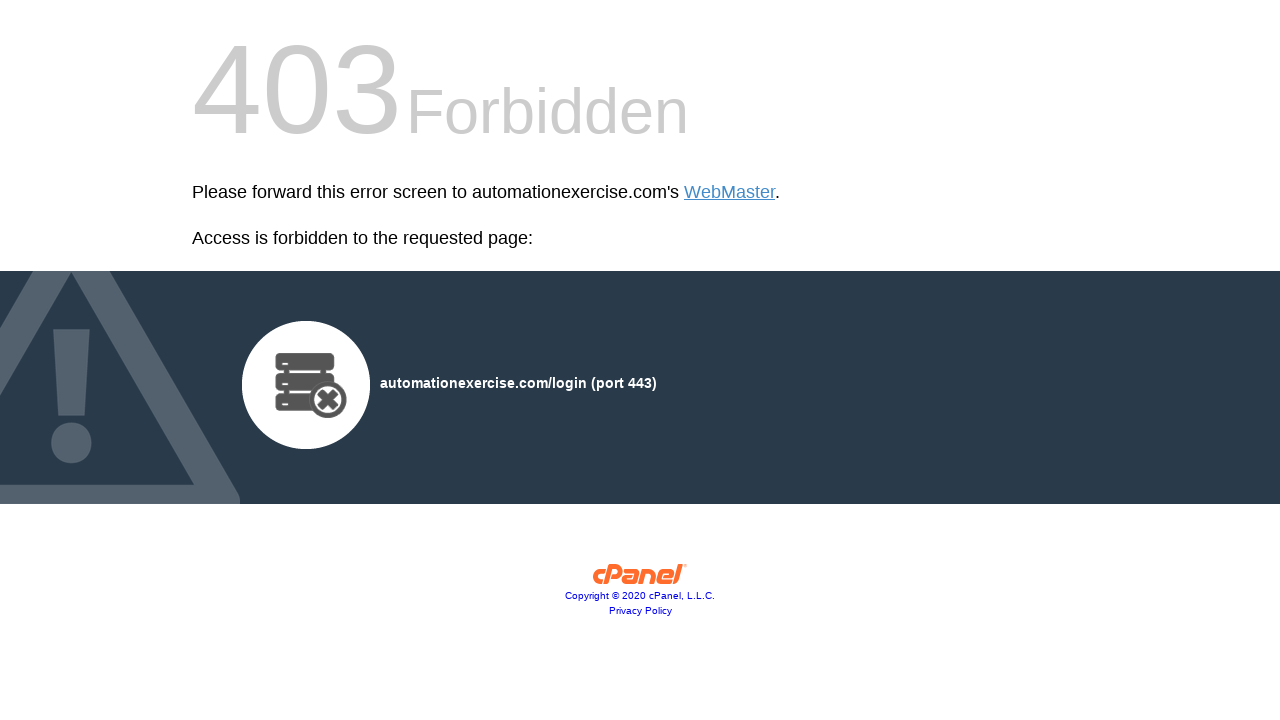

Verified https://automationexercise.com/login loaded in 0.47 seconds (under 15 second threshold)
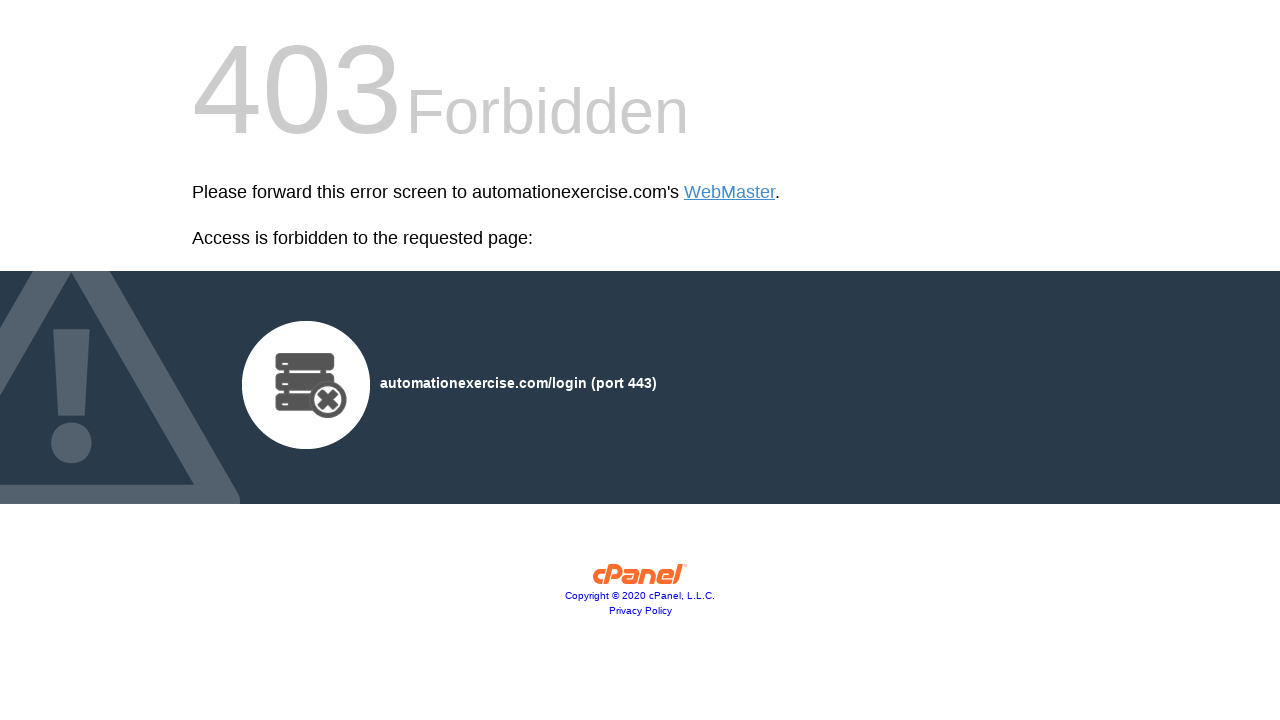

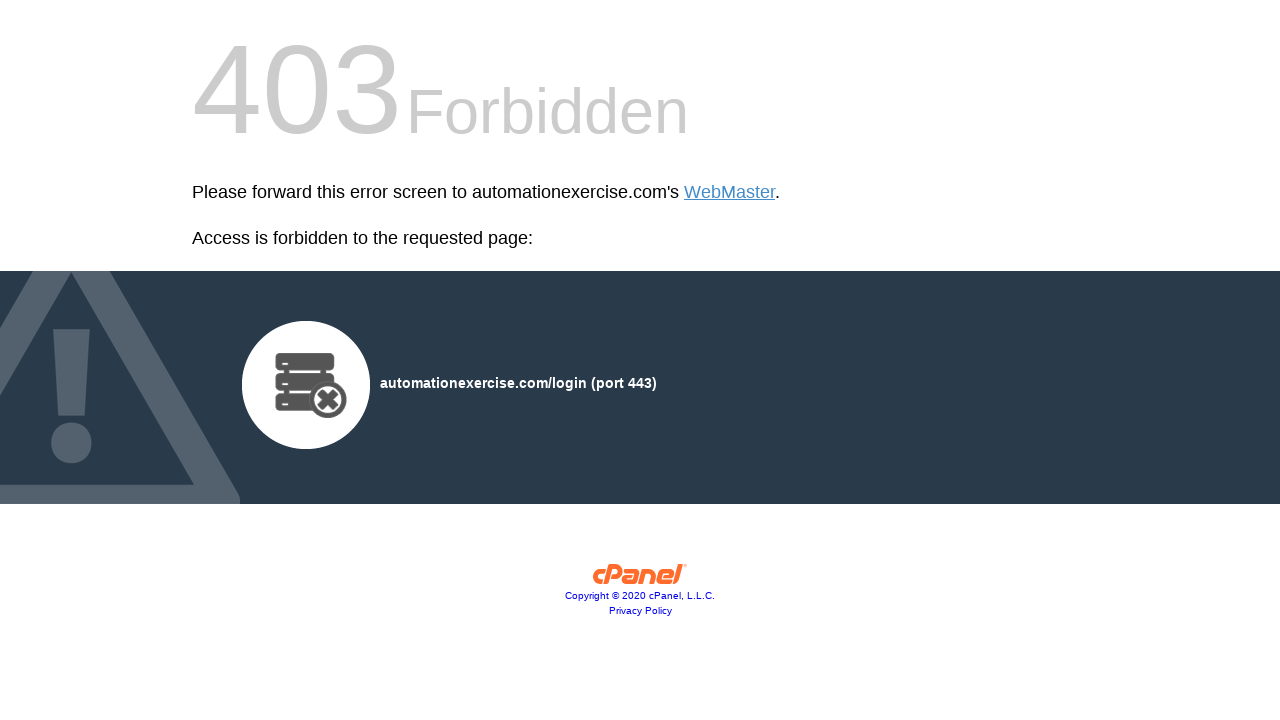